Tests toggling all items to completed and then unchecking them all.

Starting URL: https://demo.playwright.dev/todomvc

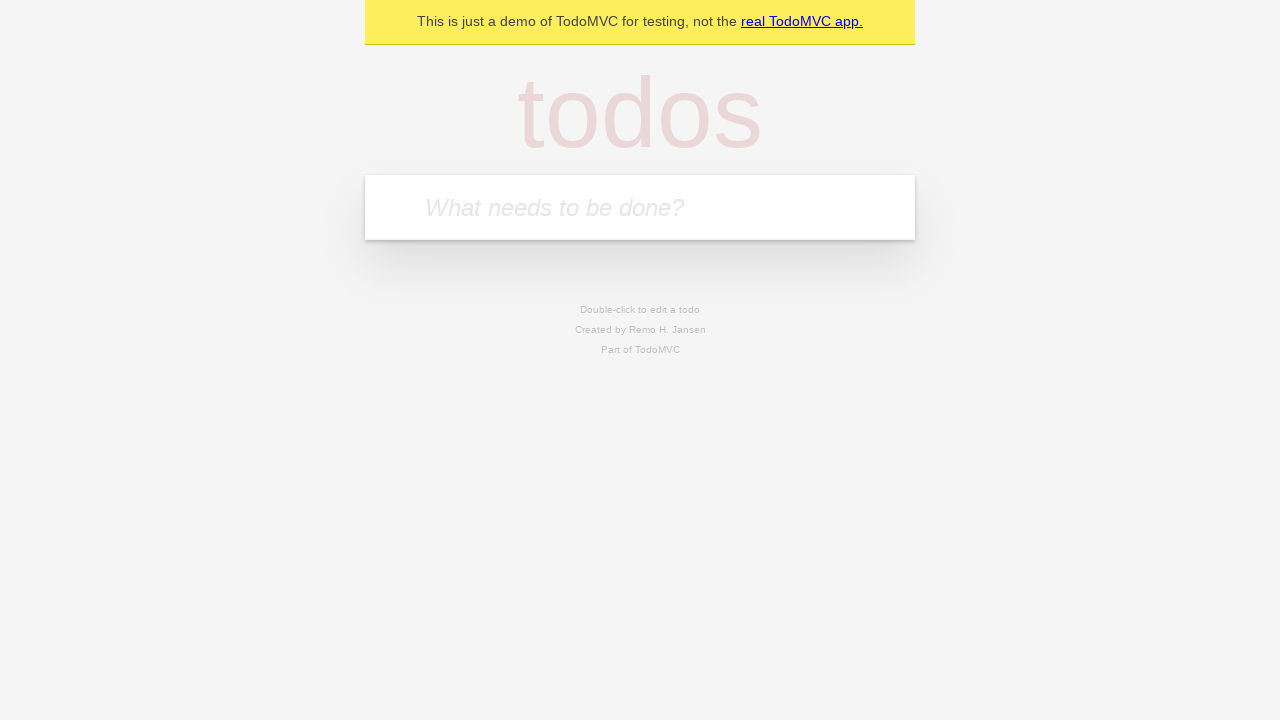

Filled todo input with 'buy some cheese' on internal:attr=[placeholder="What needs to be done?"i]
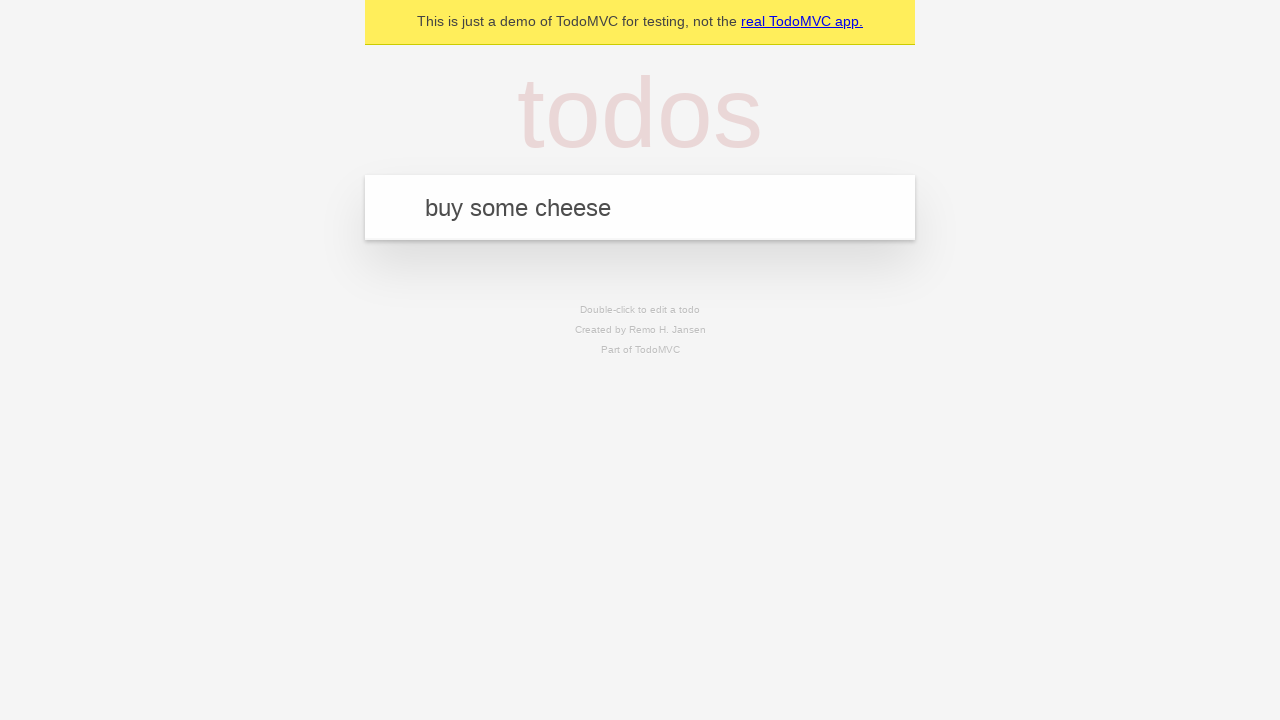

Pressed Enter to add 'buy some cheese' to the todo list on internal:attr=[placeholder="What needs to be done?"i]
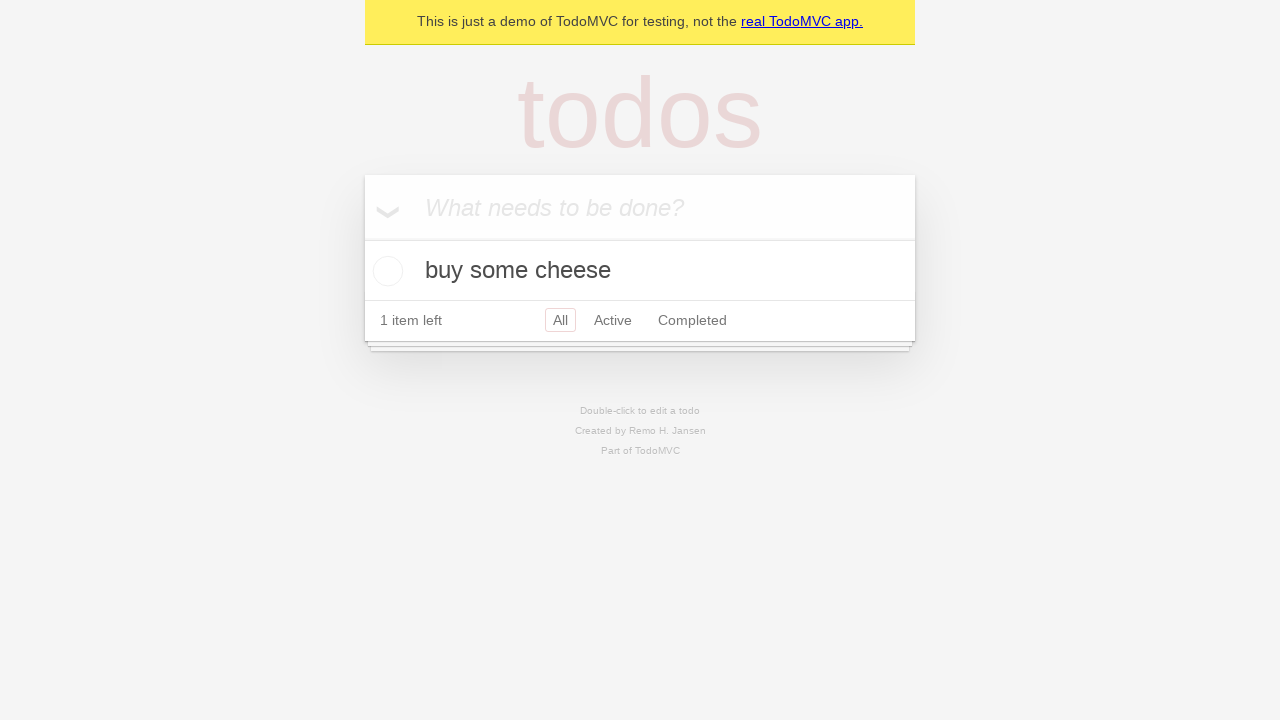

Filled todo input with 'feed the cat' on internal:attr=[placeholder="What needs to be done?"i]
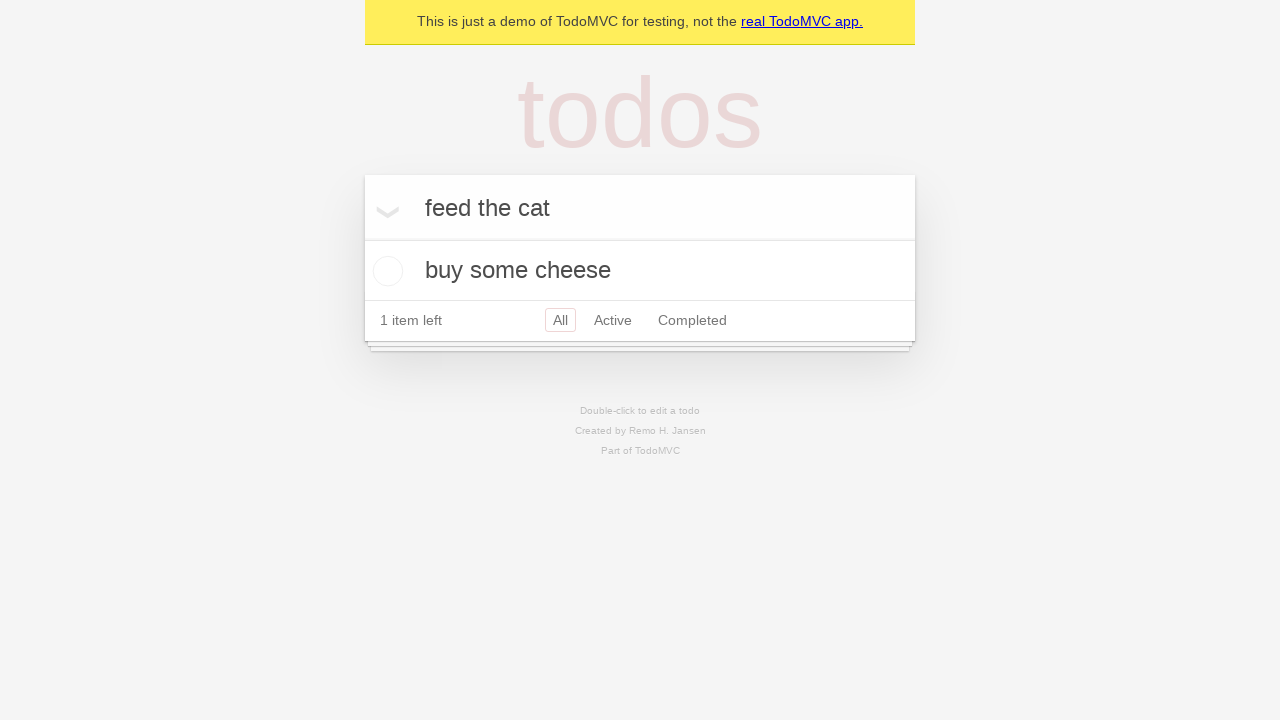

Pressed Enter to add 'feed the cat' to the todo list on internal:attr=[placeholder="What needs to be done?"i]
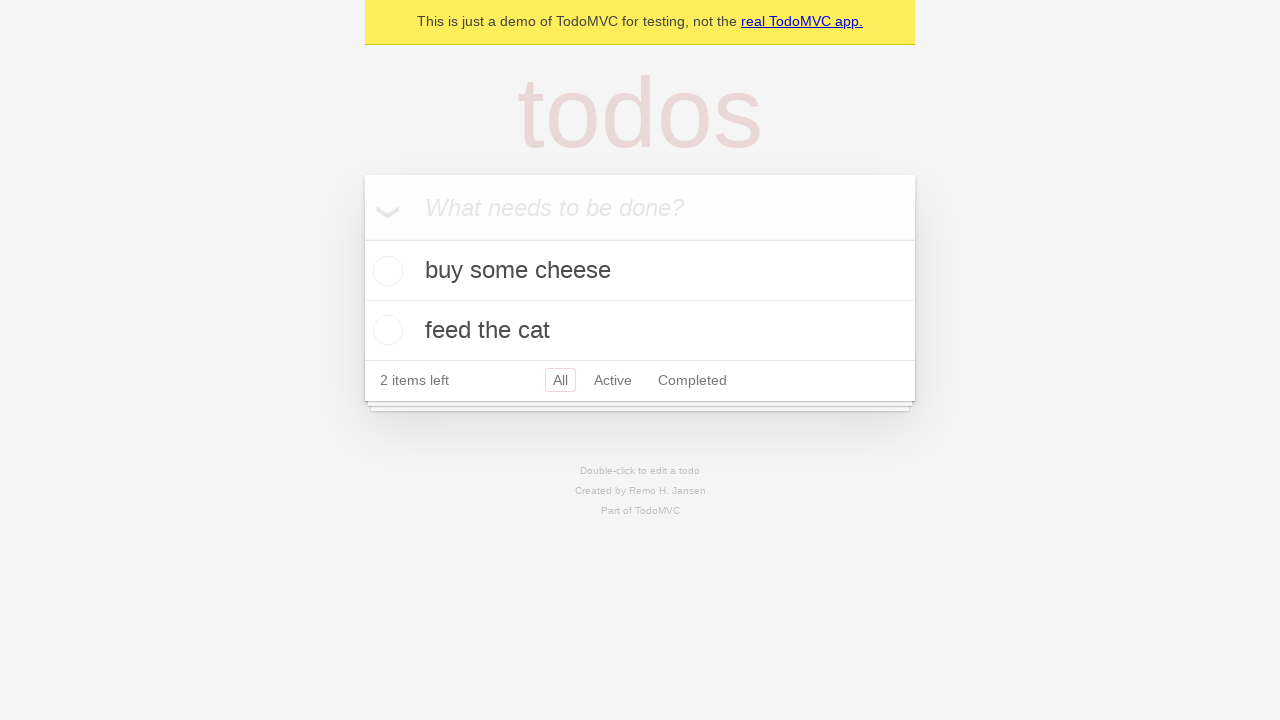

Filled todo input with 'book a doctors appointment' on internal:attr=[placeholder="What needs to be done?"i]
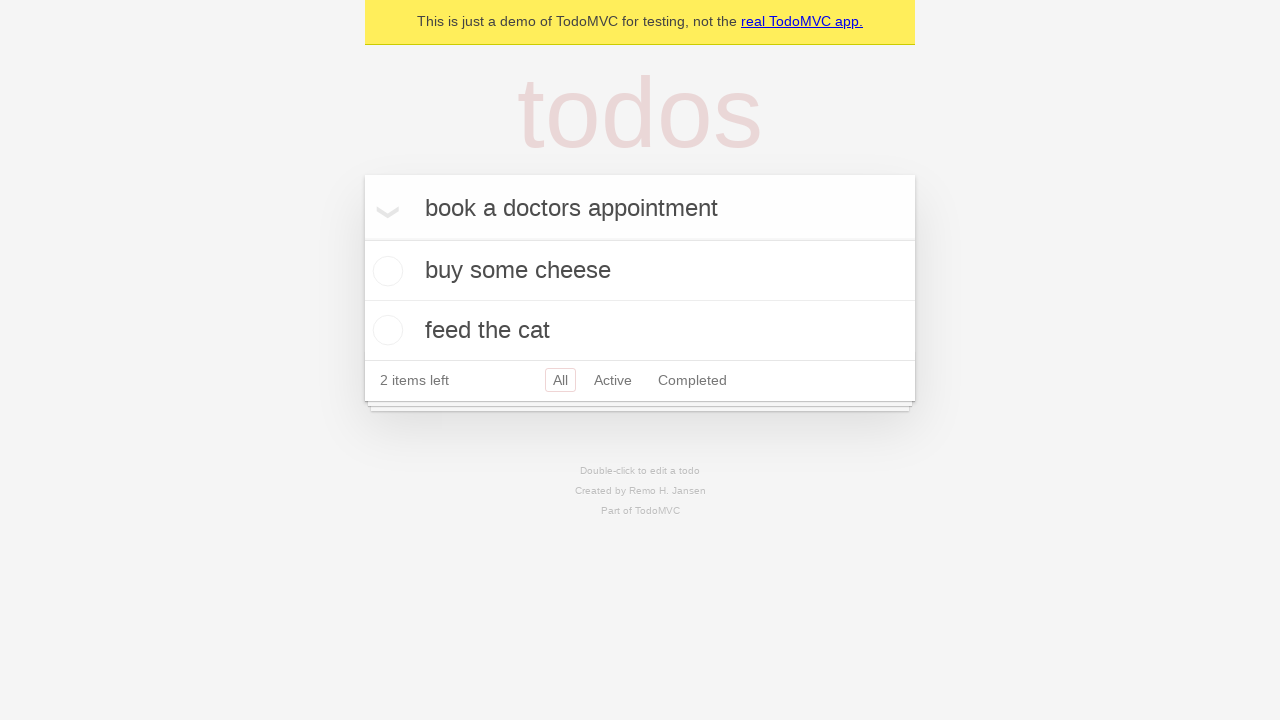

Pressed Enter to add 'book a doctors appointment' to the todo list on internal:attr=[placeholder="What needs to be done?"i]
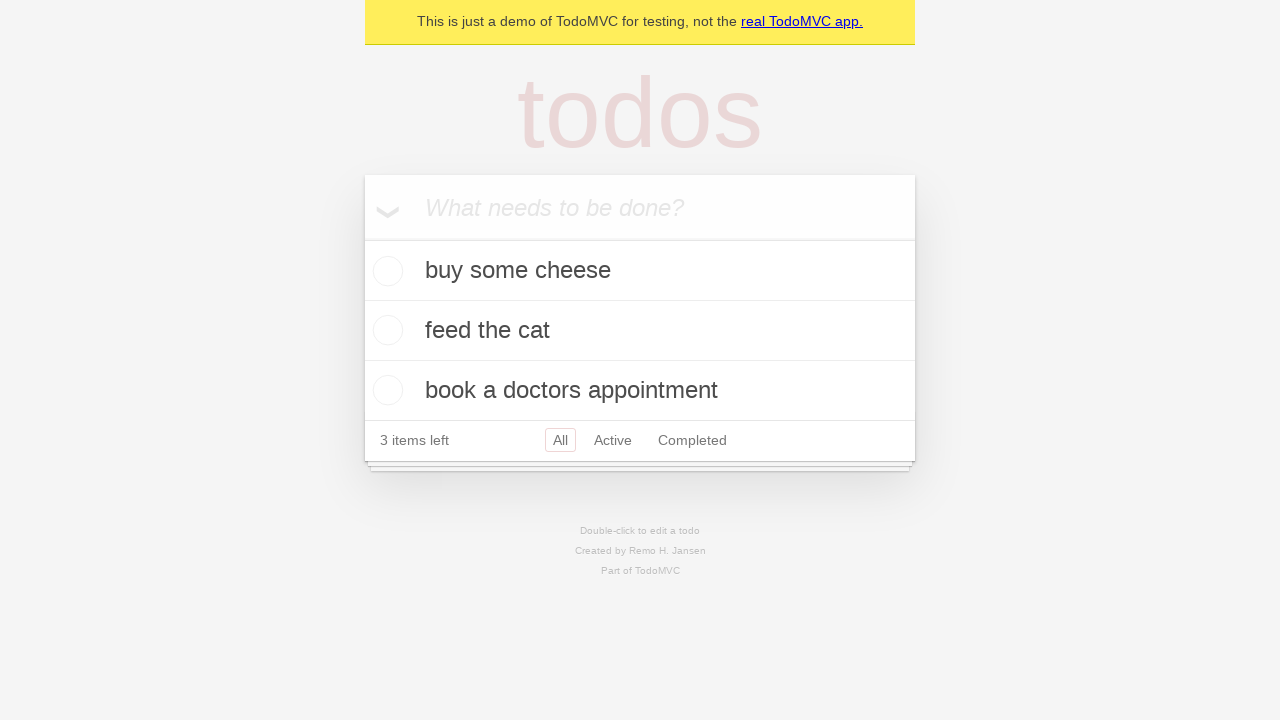

Clicked 'Mark all as complete' checkbox to toggle all items as completed at (362, 238) on internal:label="Mark all as complete"i
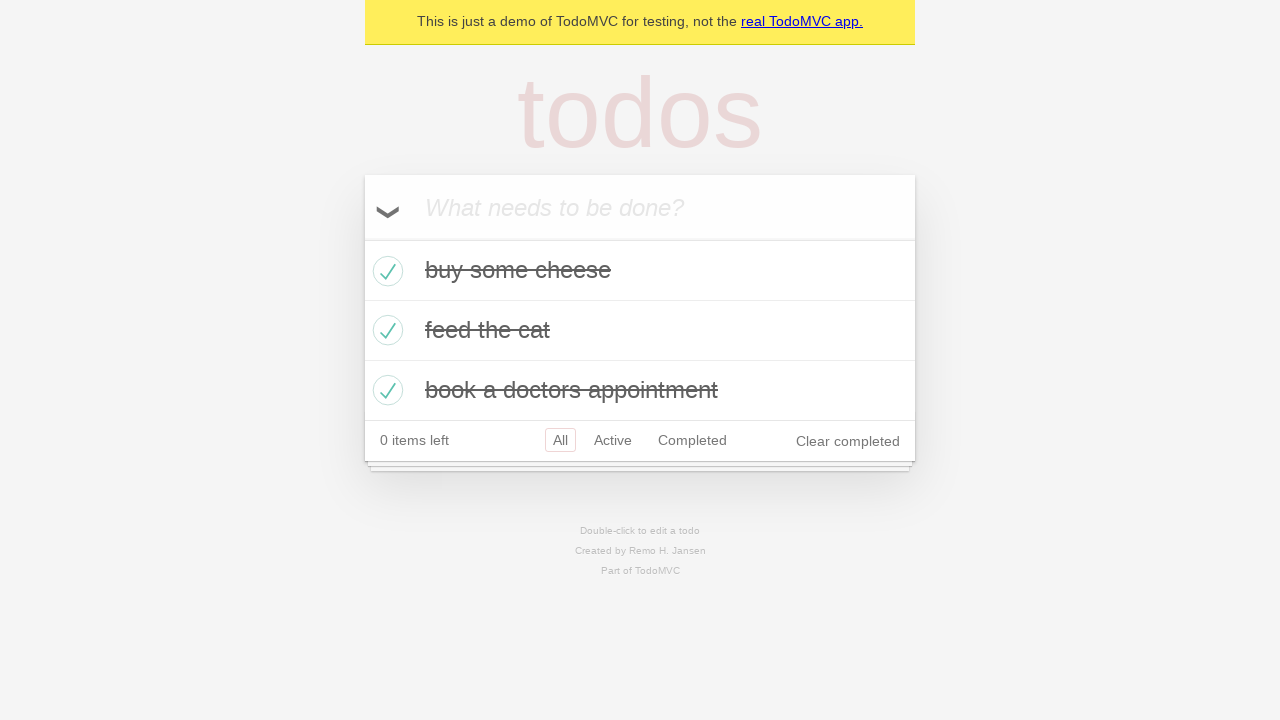

Unchecked 'Mark all as complete' checkbox to clear all completed items at (362, 238) on internal:label="Mark all as complete"i
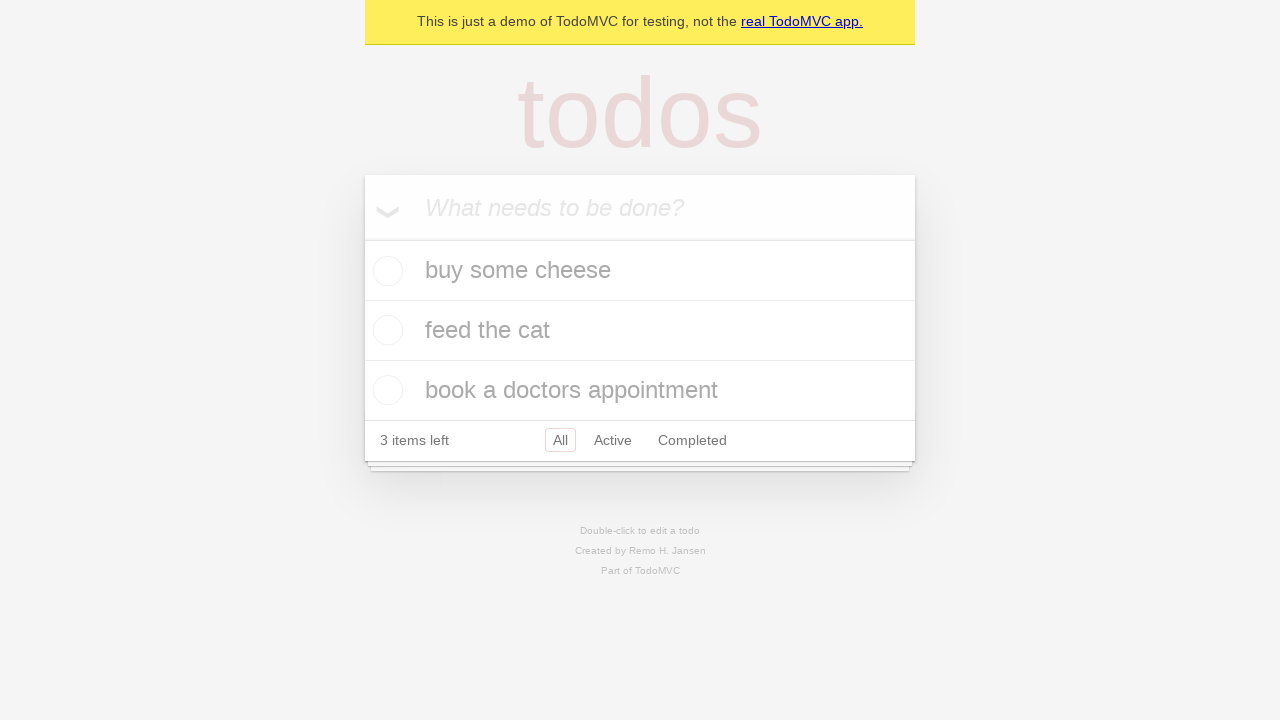

Verified that todo items are visible after unchecking all
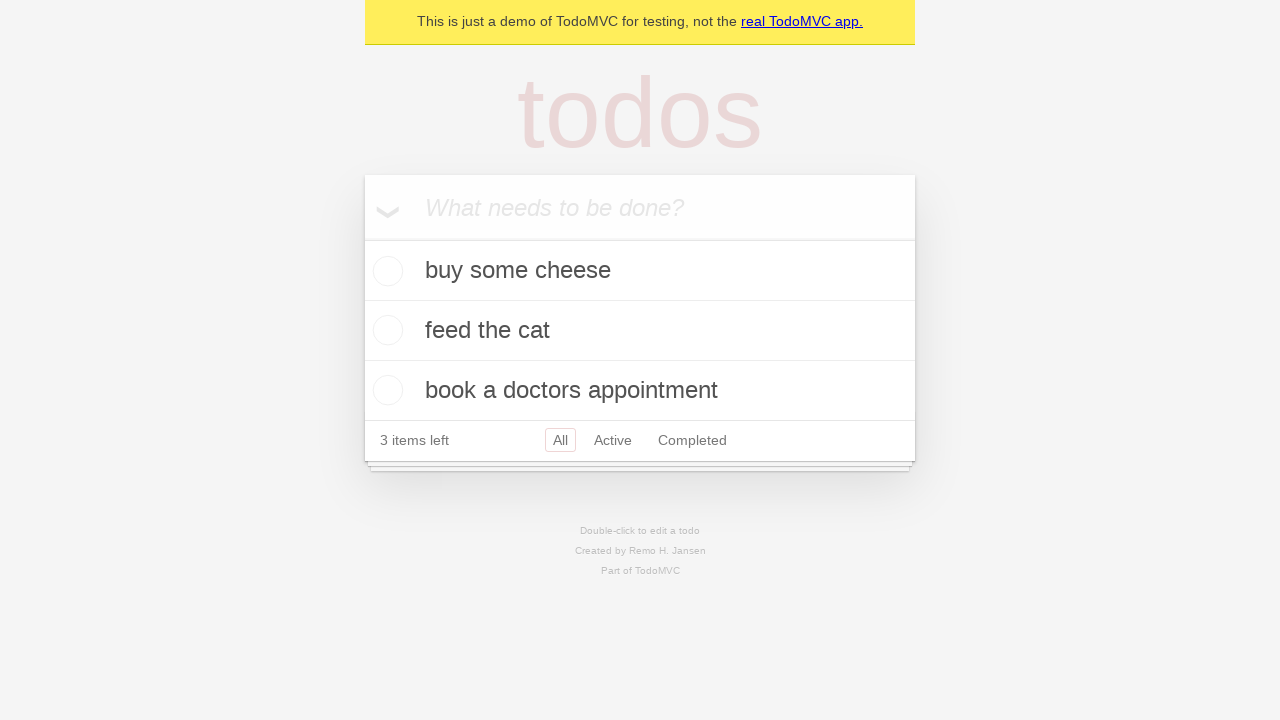

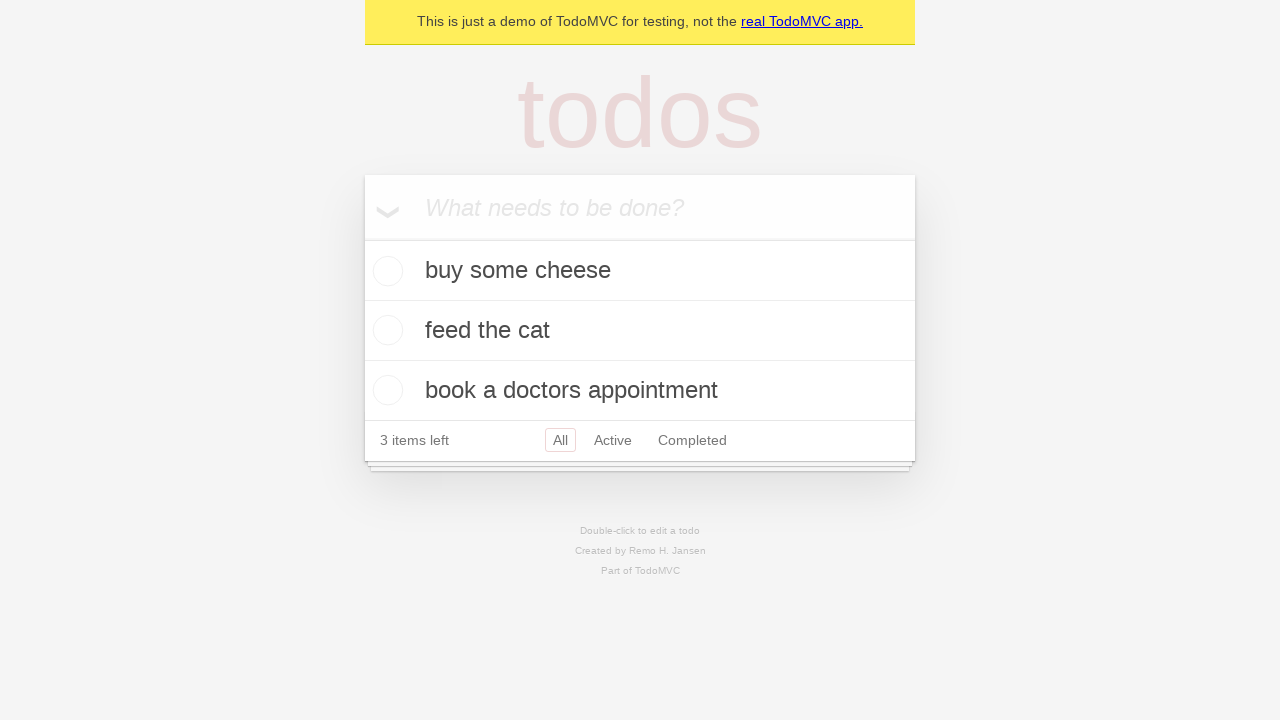